Tests that links to assets.serlo.org are not rewritten by verifying a PDF link works correctly.

Starting URL: https://serlo.org/transparenz

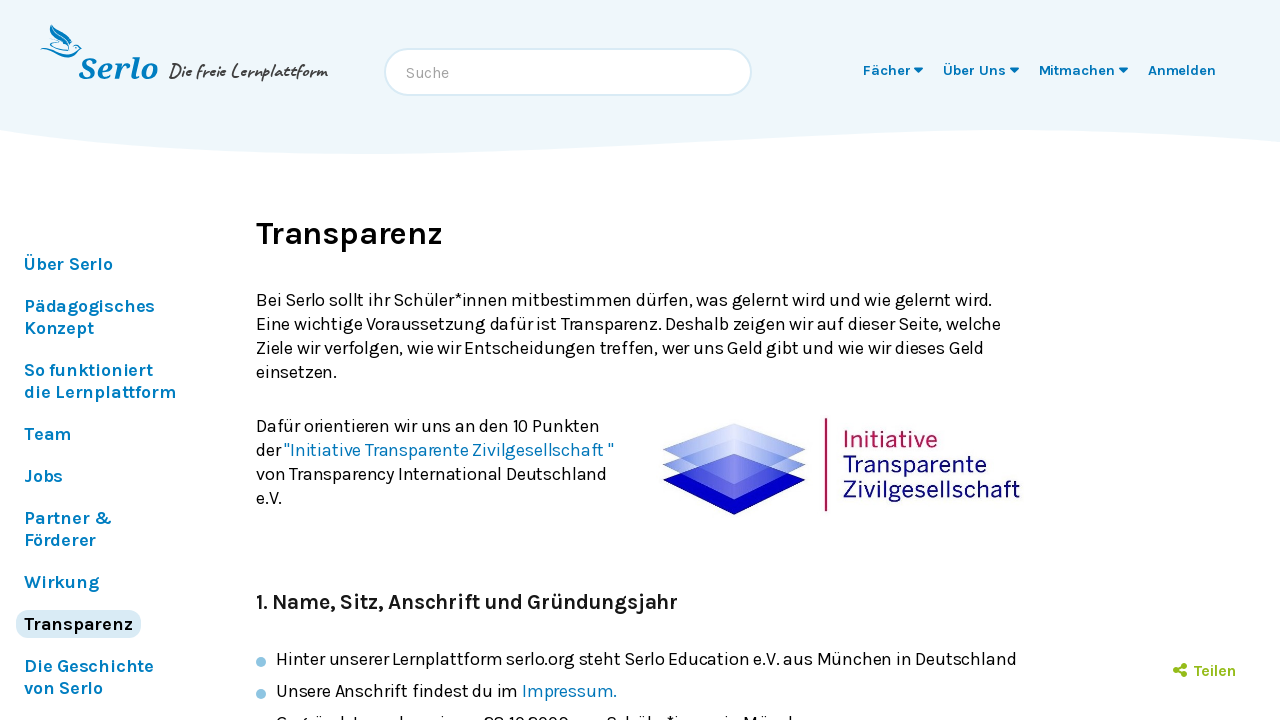

Clicked on Serlo Education Jahresbericht 2010 link at (414, 361) on text=Serlo Education Jahresbericht 2010
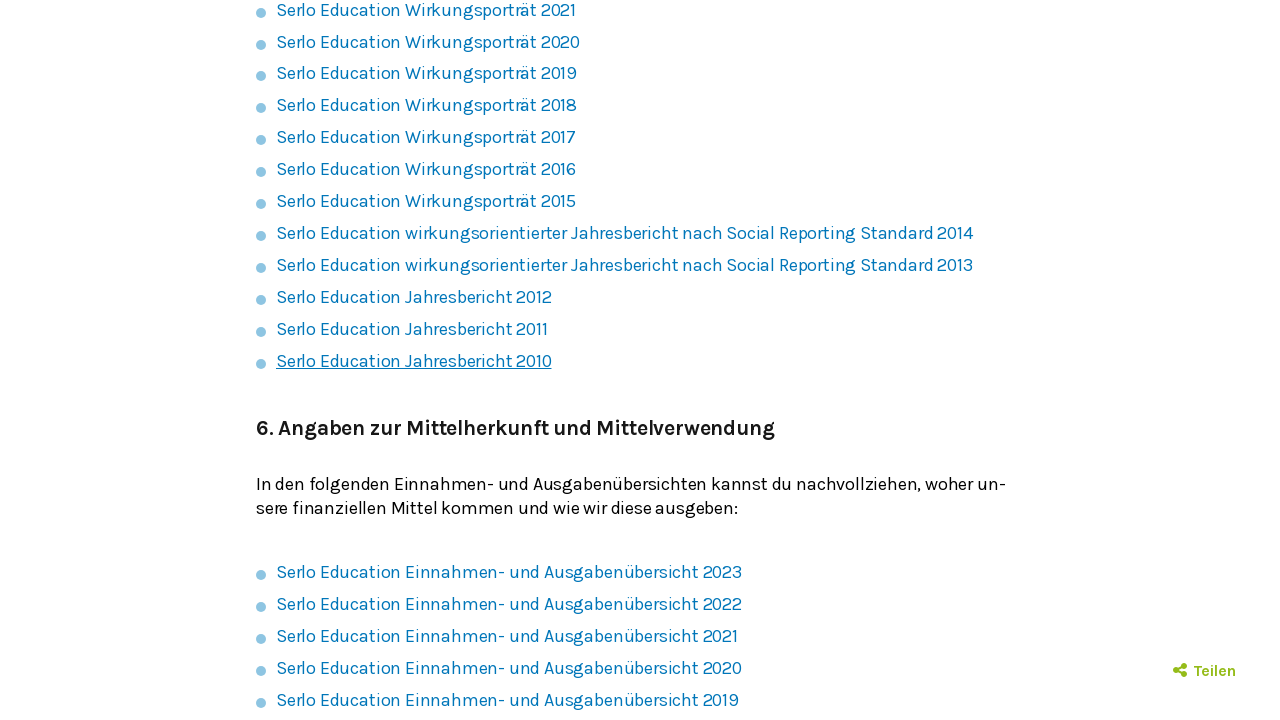

Waited 2 seconds for navigation to complete
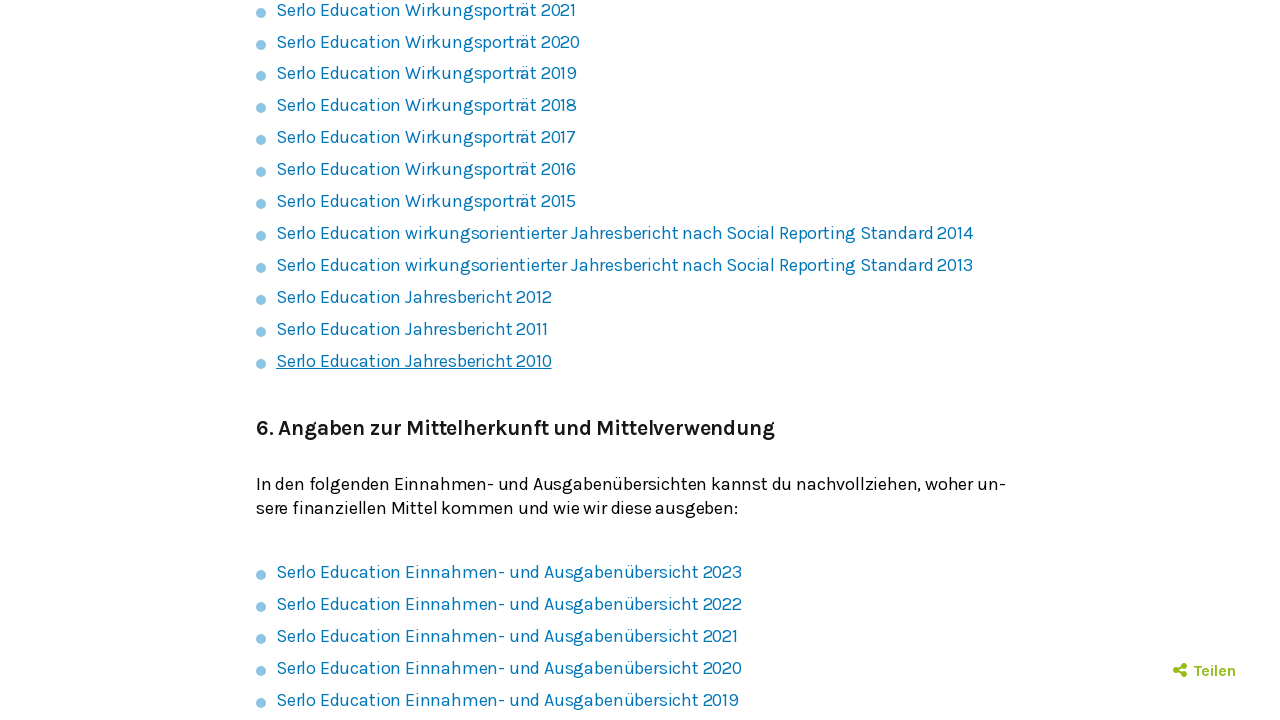

Verified that no error page is displayed (assets.serlo.org link was not rewritten)
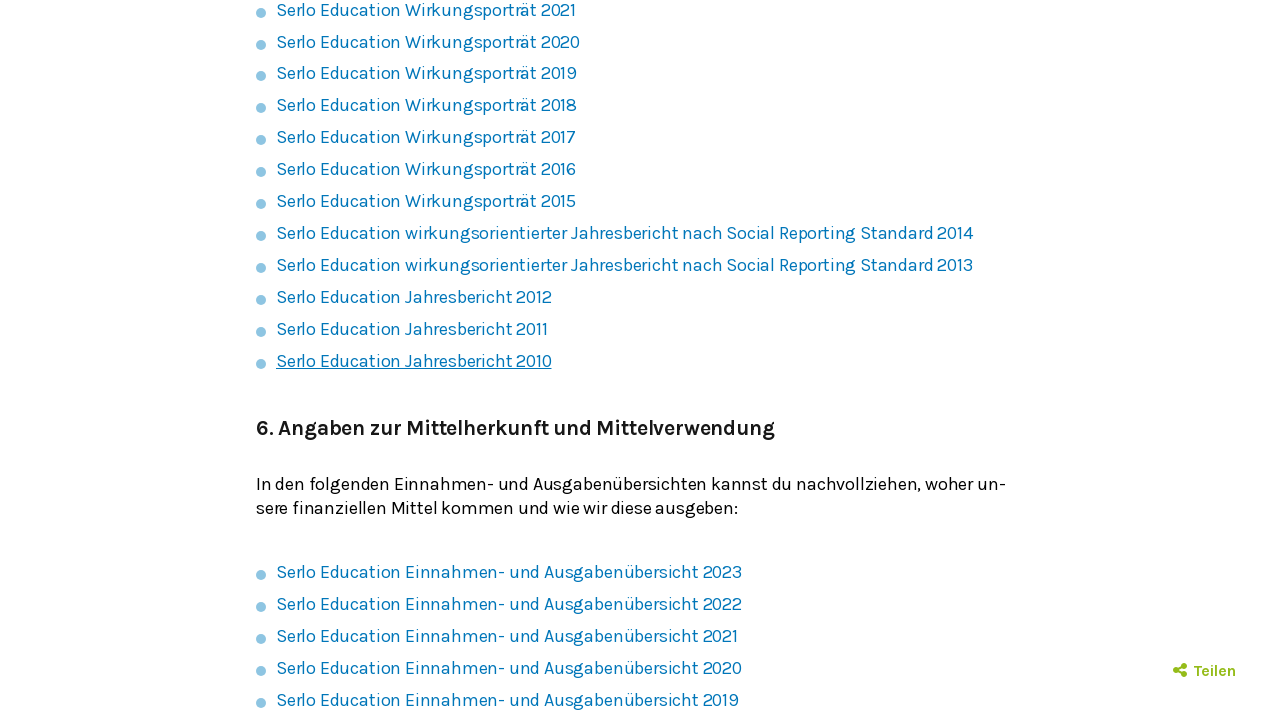

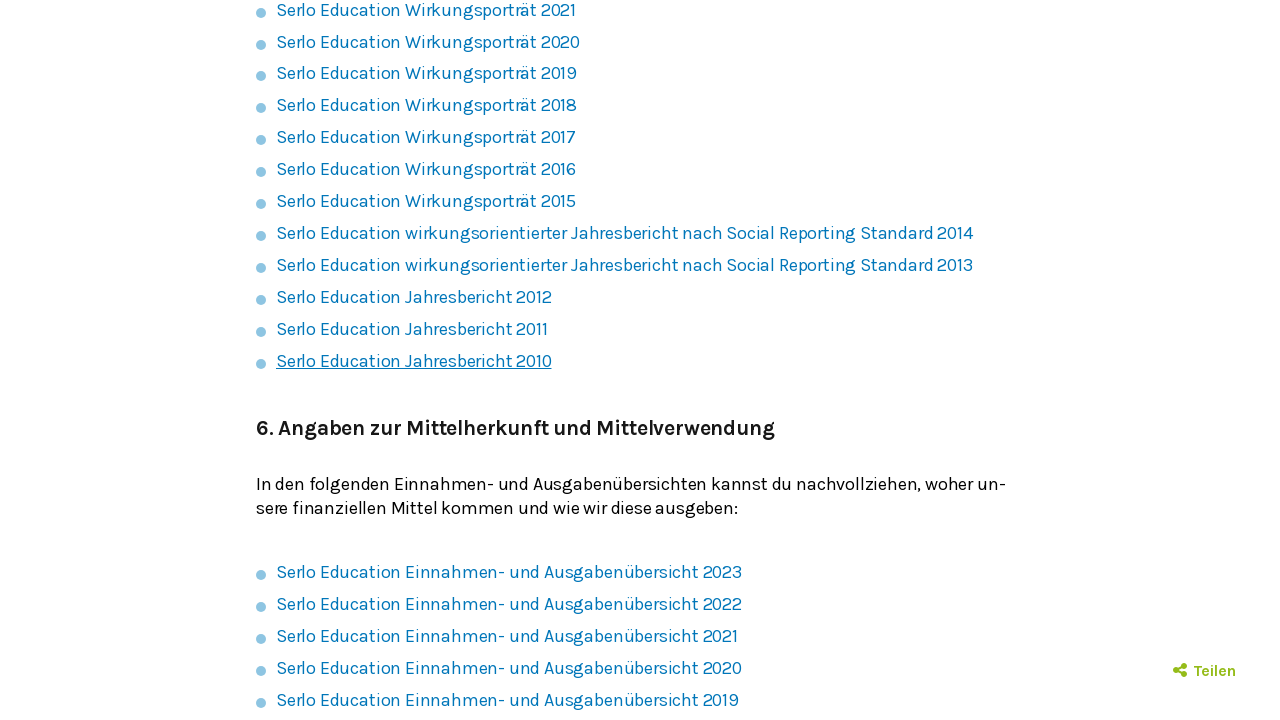